Tests a page with implicit wait by clicking a verify button and checking that a success message appears

Starting URL: http://suninjuly.github.io/wait1.html

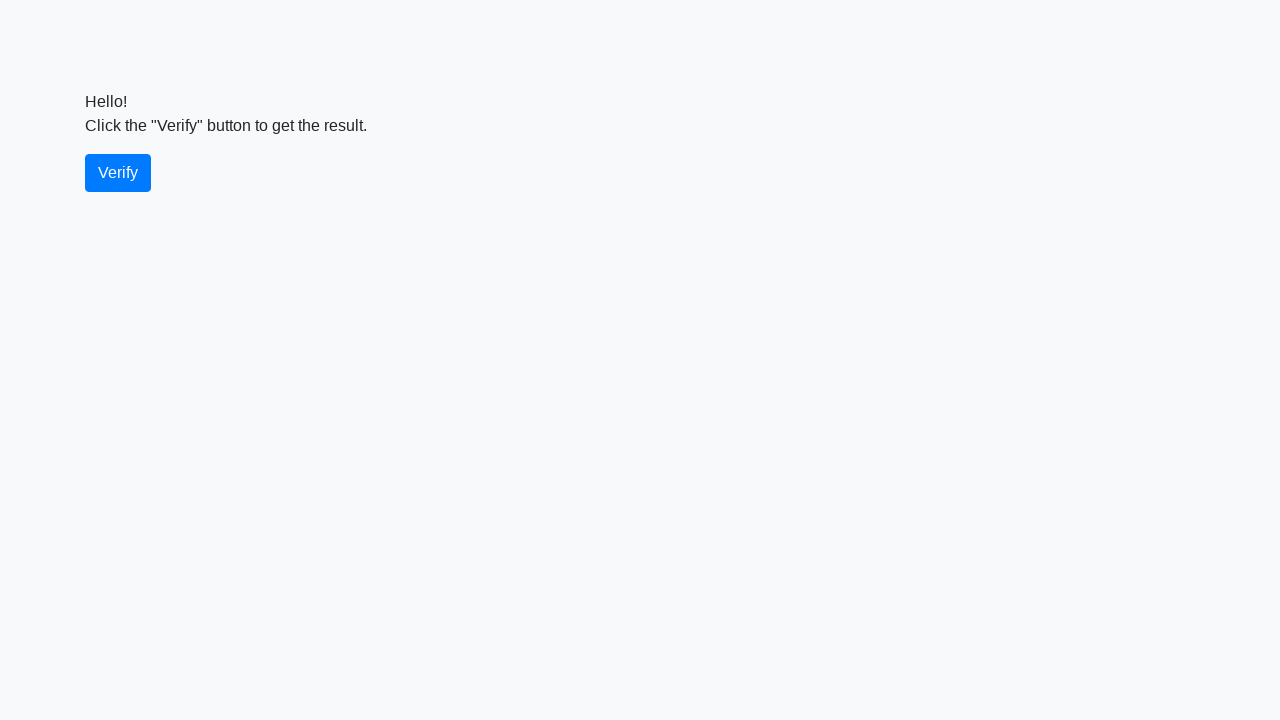

Clicked the verify button at (118, 173) on #verify
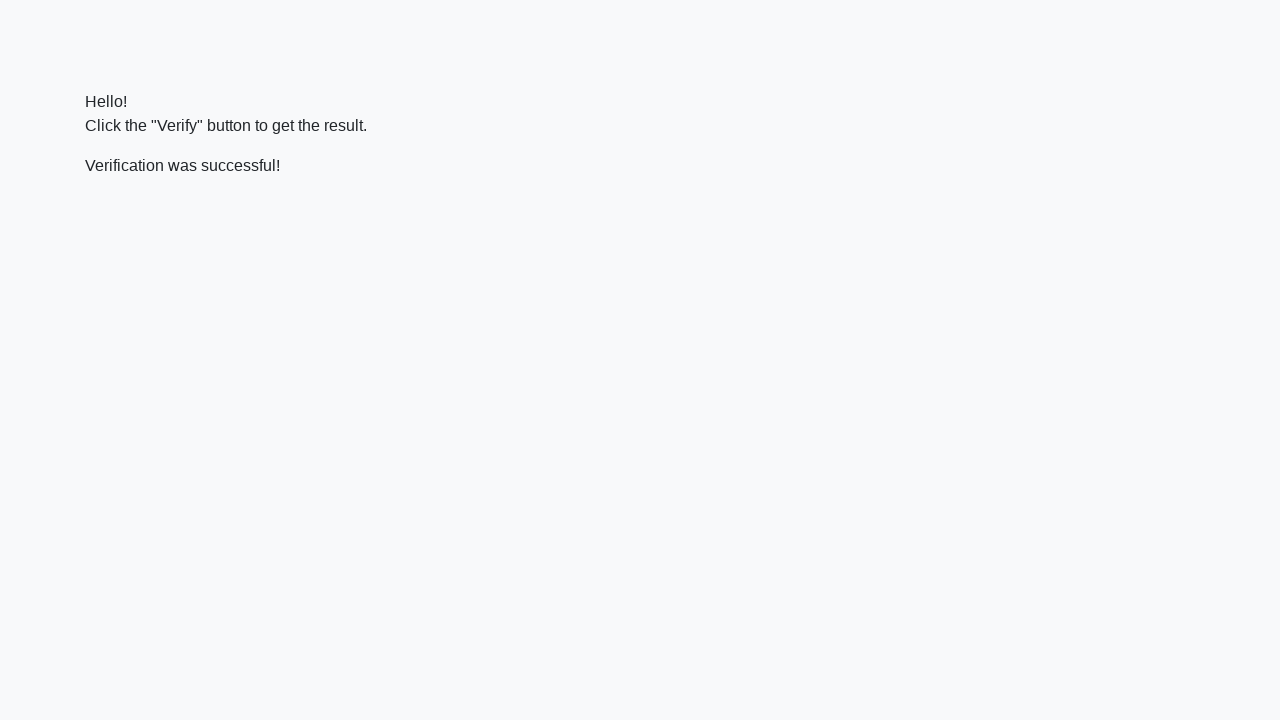

Success message element appeared
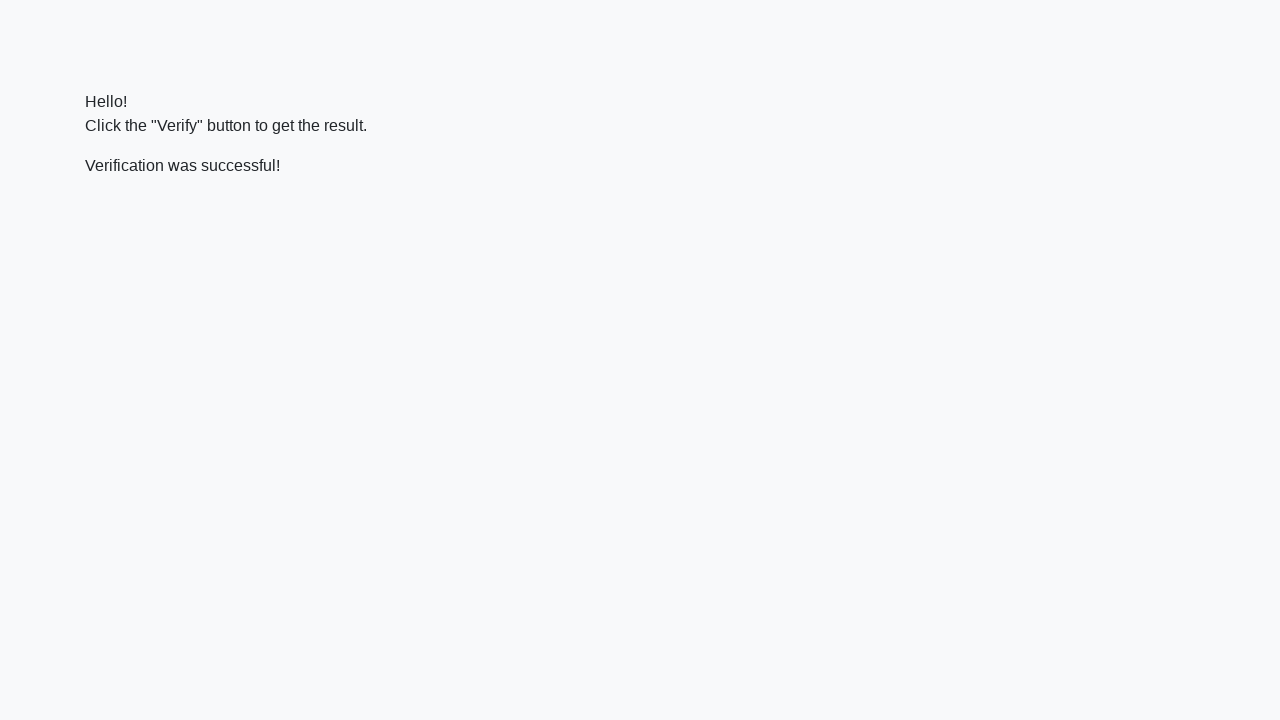

Verified that success message contains 'successful' text
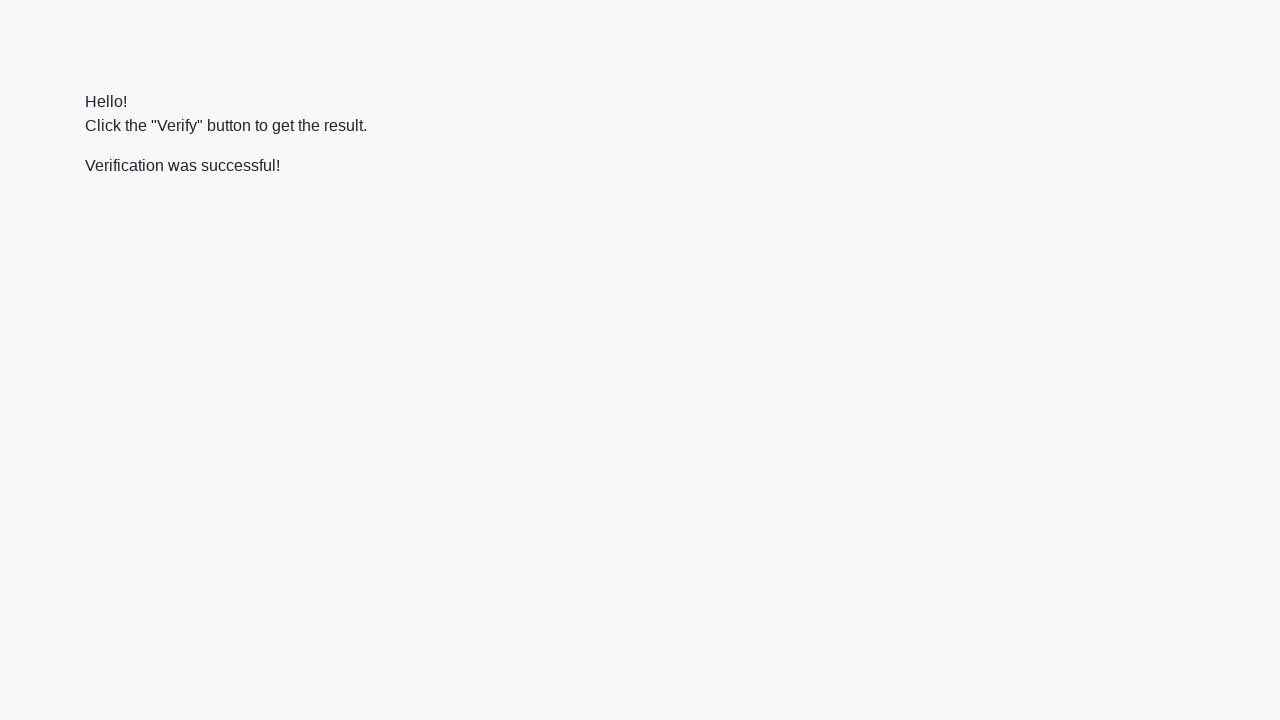

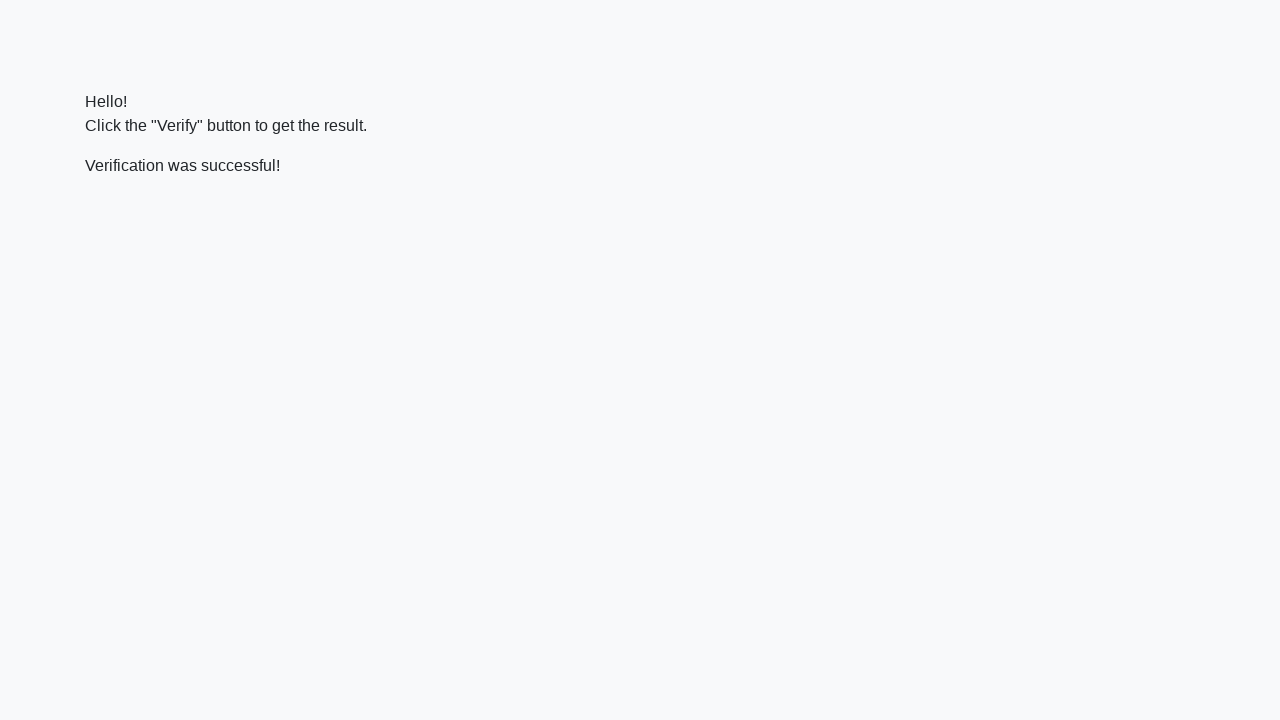